Tests that the discover section displays a list of projects.

Starting URL: https://nearcatalog.org

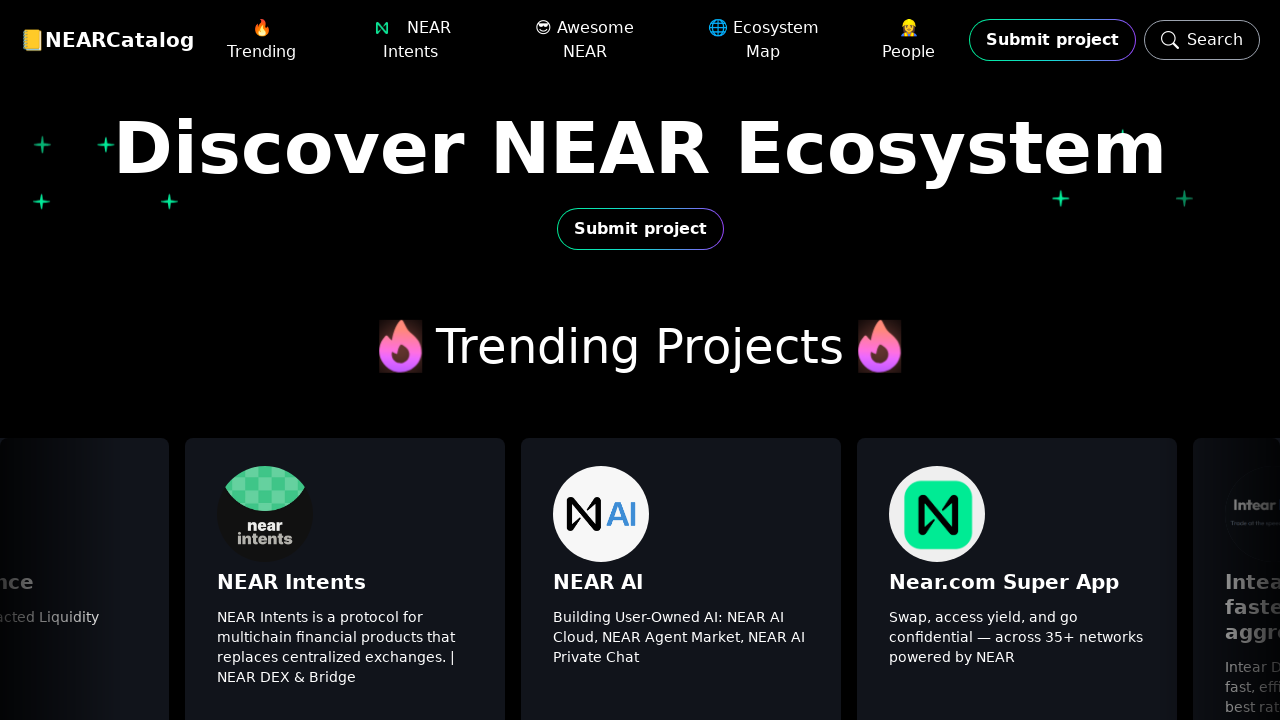

Projects list loaded and became visible in discover section
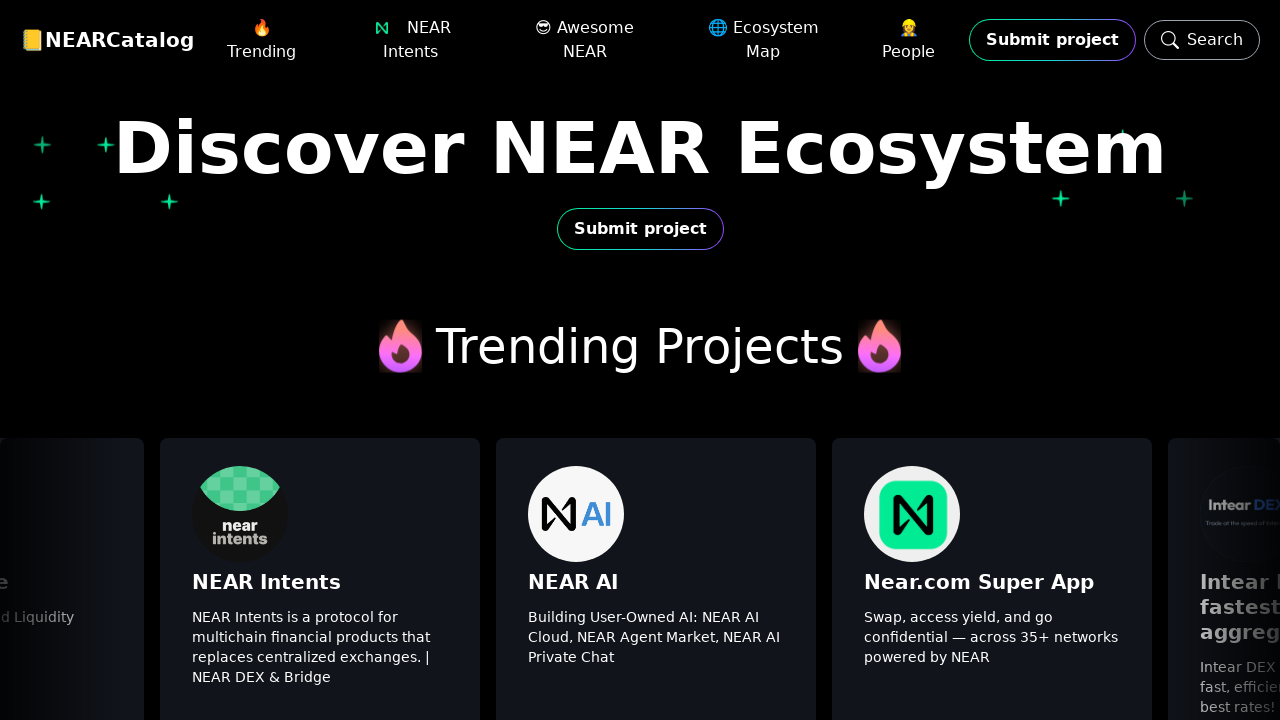

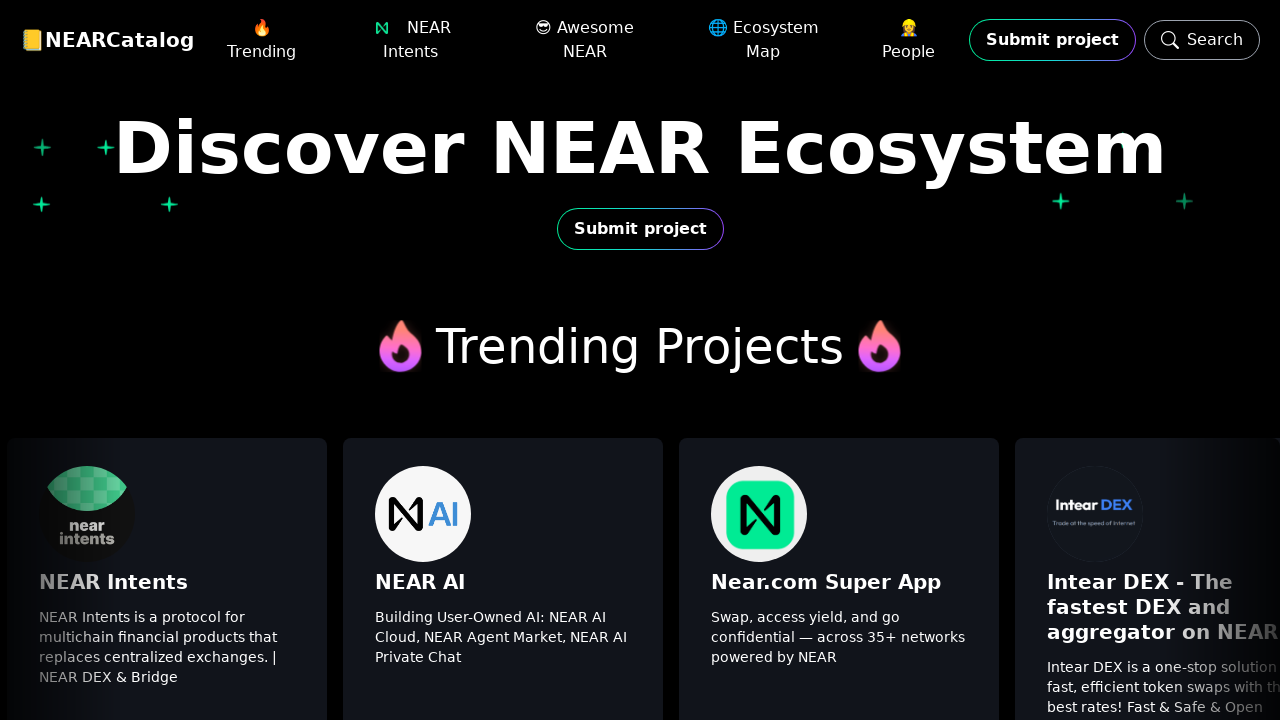